Tests that the Clear completed button displays the correct text after marking an item complete

Starting URL: https://demo.playwright.dev/todomvc

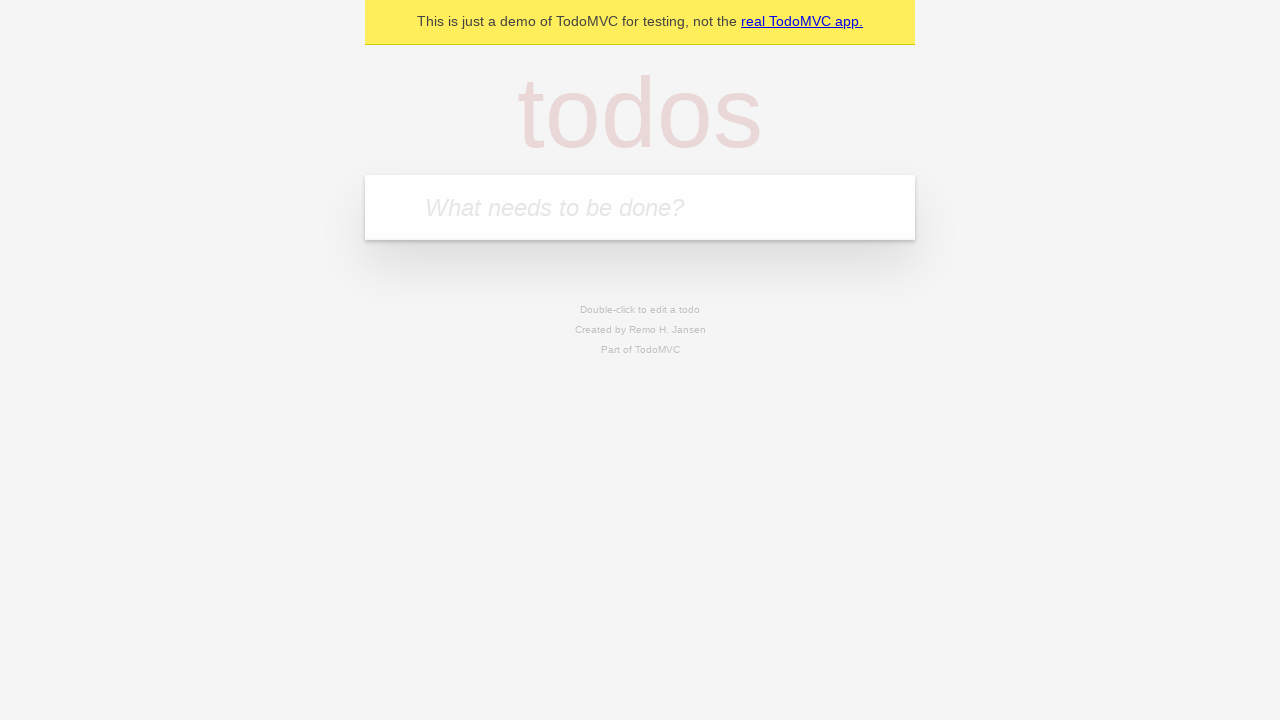

Filled todo input with 'buy some cheese' on internal:attr=[placeholder="What needs to be done?"i]
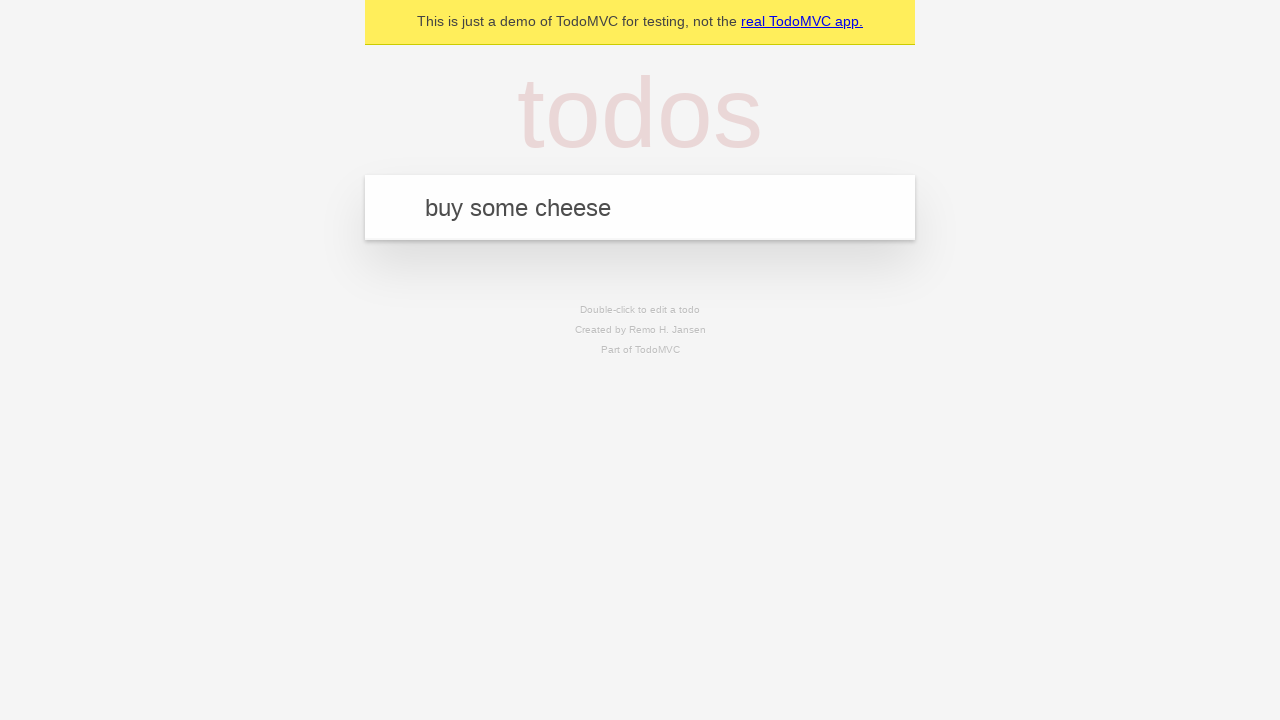

Pressed Enter to add 'buy some cheese' todo on internal:attr=[placeholder="What needs to be done?"i]
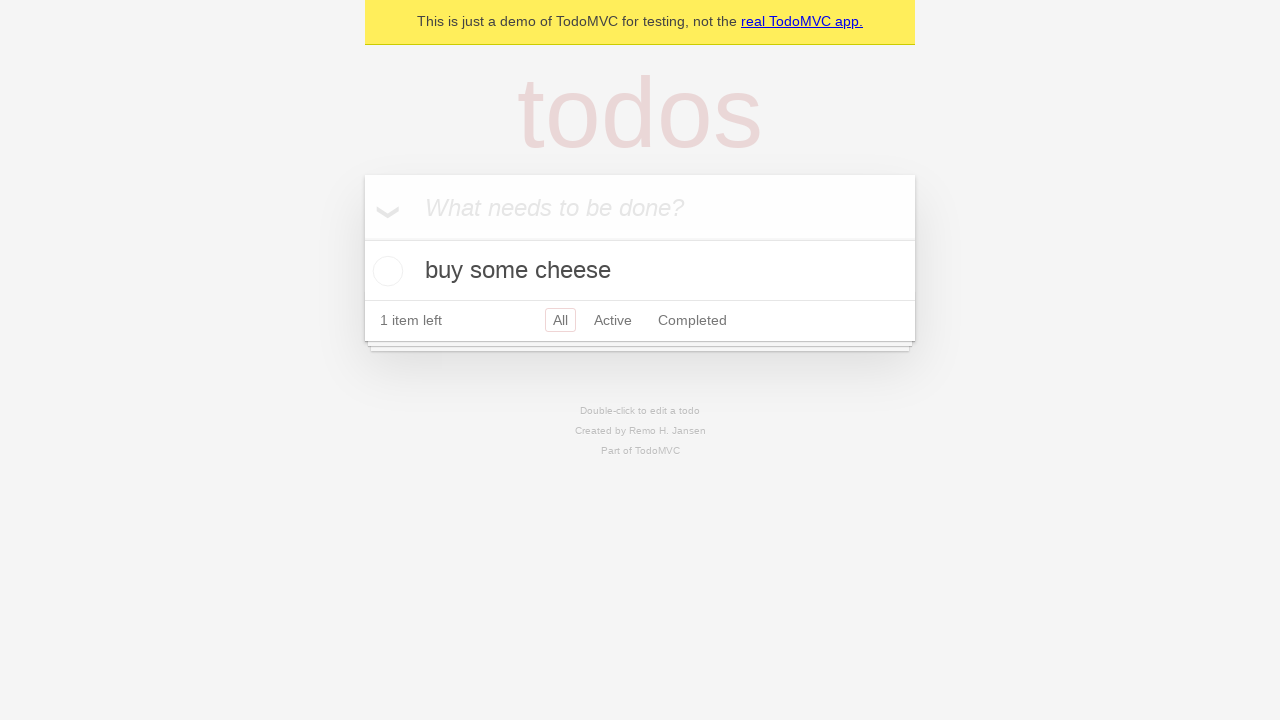

Filled todo input with 'feed the cat' on internal:attr=[placeholder="What needs to be done?"i]
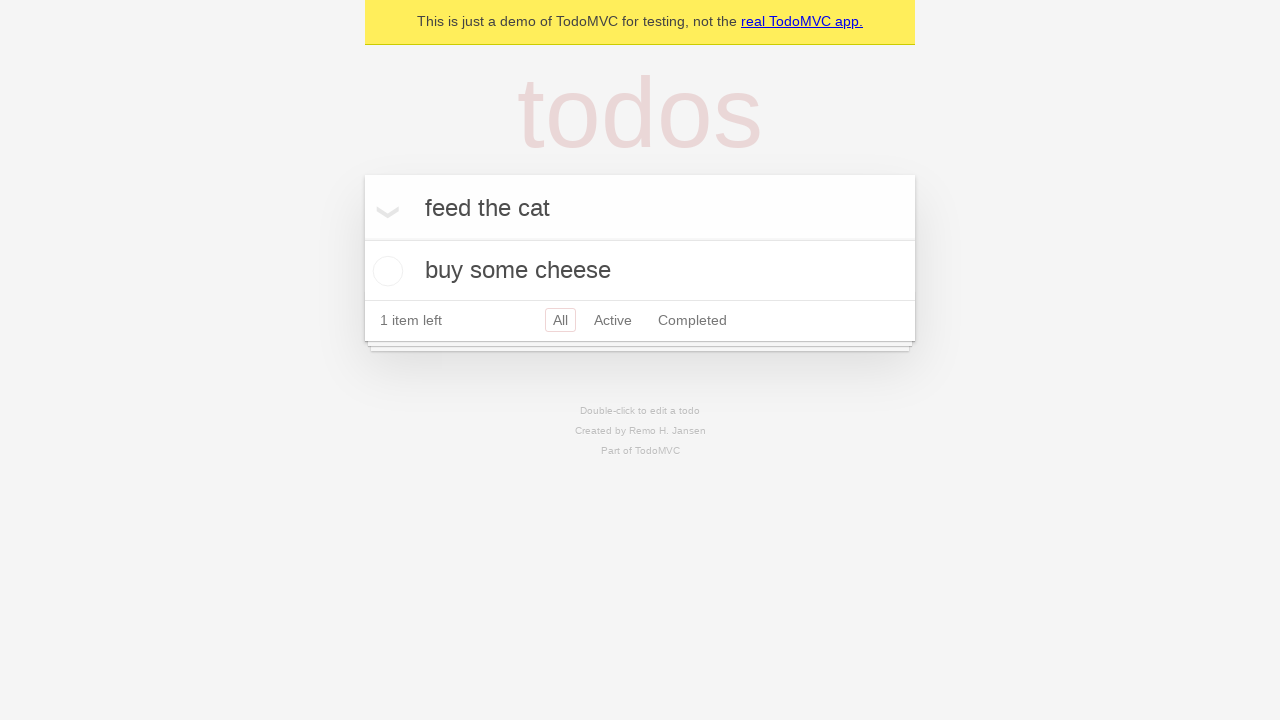

Pressed Enter to add 'feed the cat' todo on internal:attr=[placeholder="What needs to be done?"i]
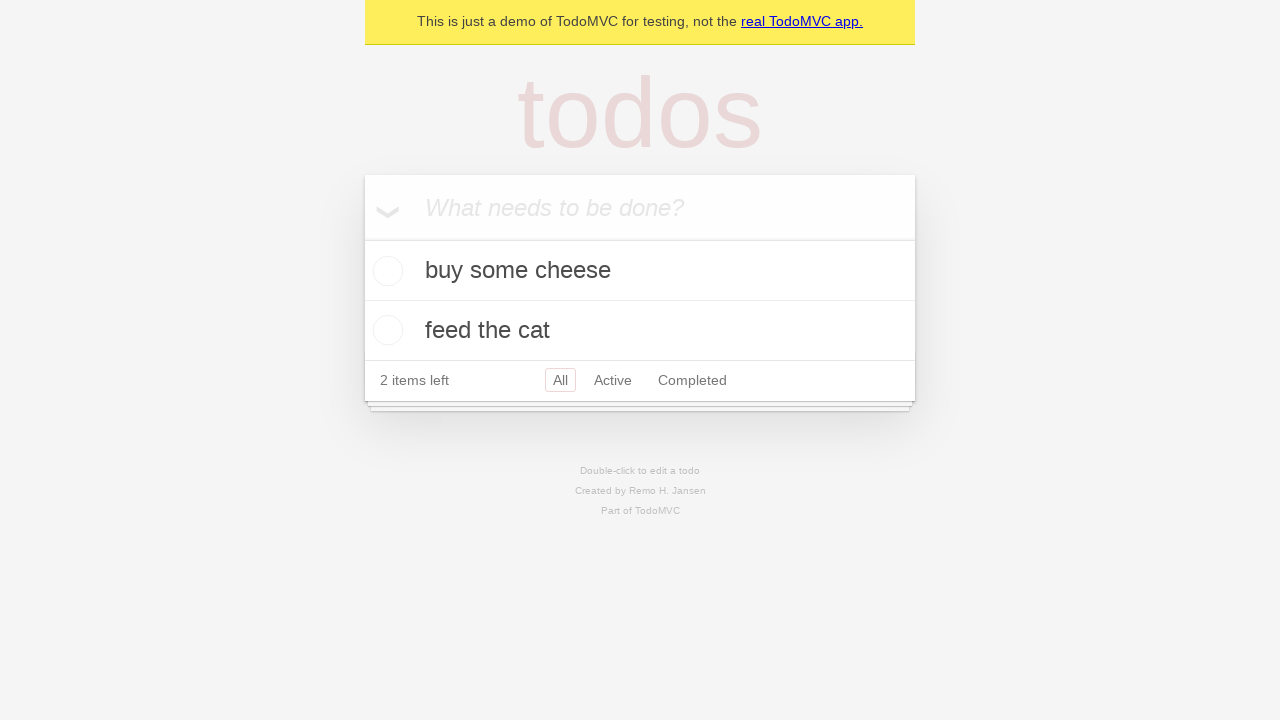

Filled todo input with 'book a doctors appointment' on internal:attr=[placeholder="What needs to be done?"i]
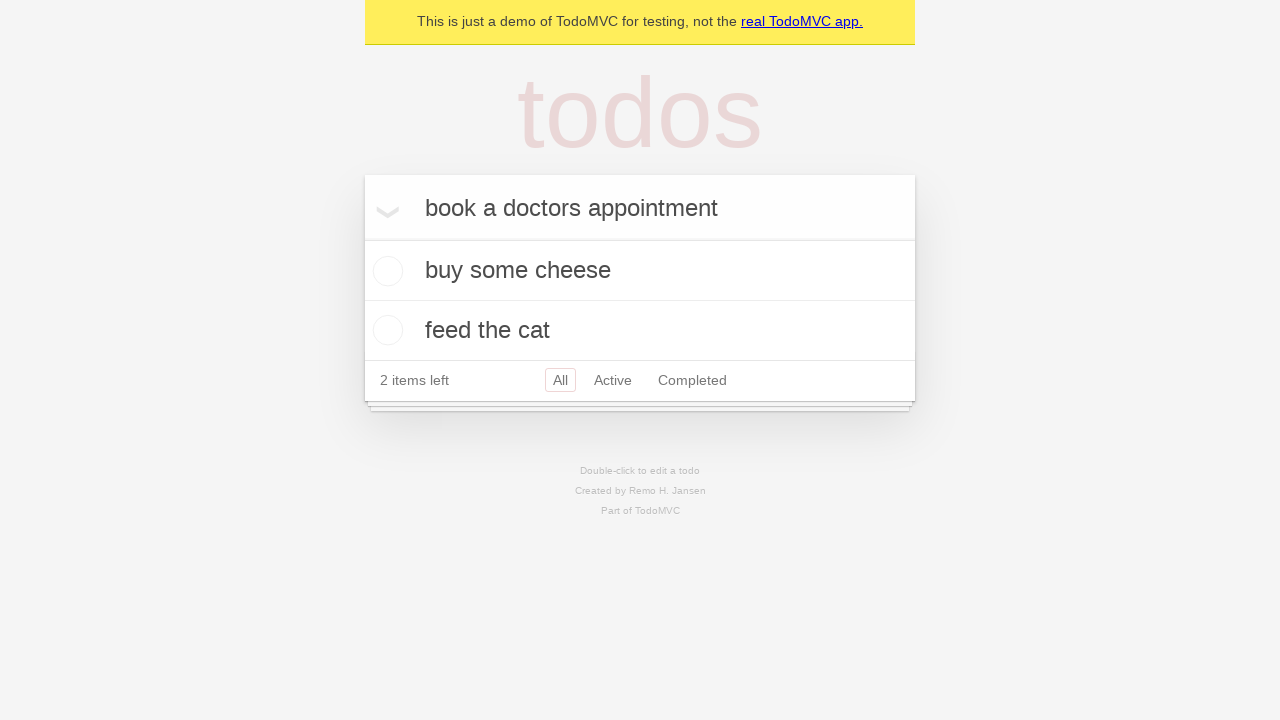

Pressed Enter to add 'book a doctors appointment' todo on internal:attr=[placeholder="What needs to be done?"i]
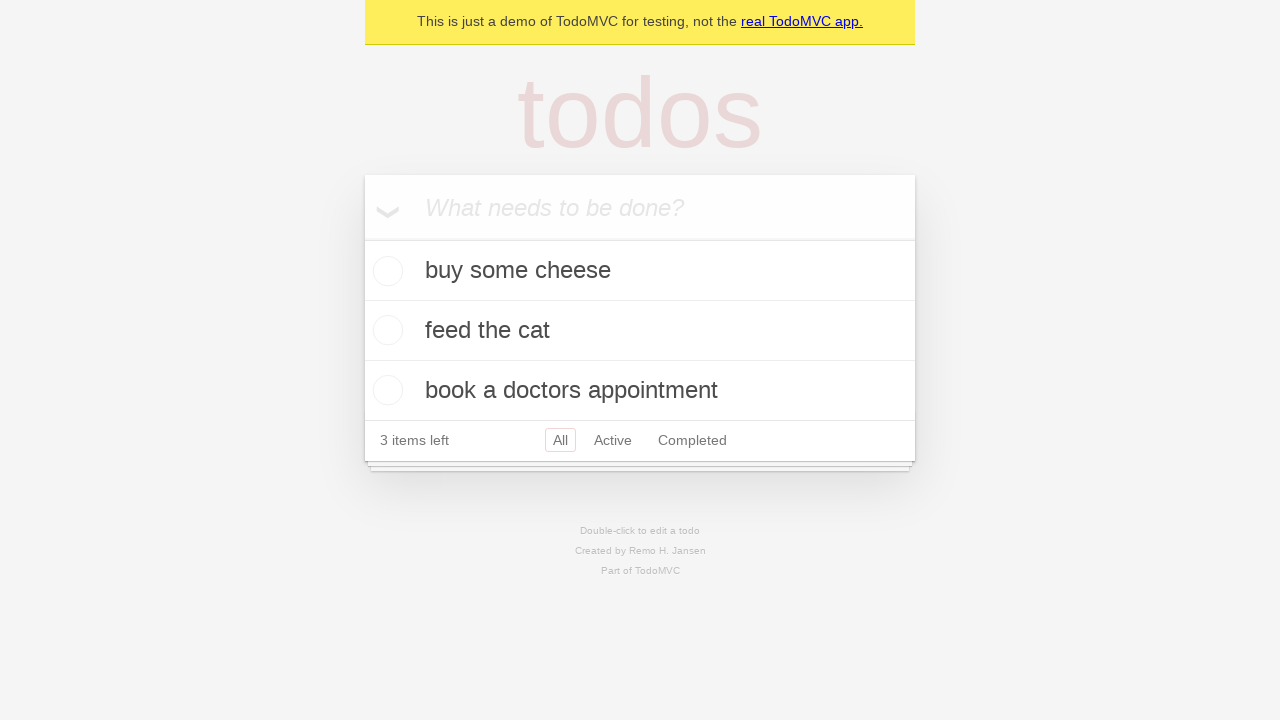

Marked first todo item as complete at (385, 271) on .todo-list li .toggle >> nth=0
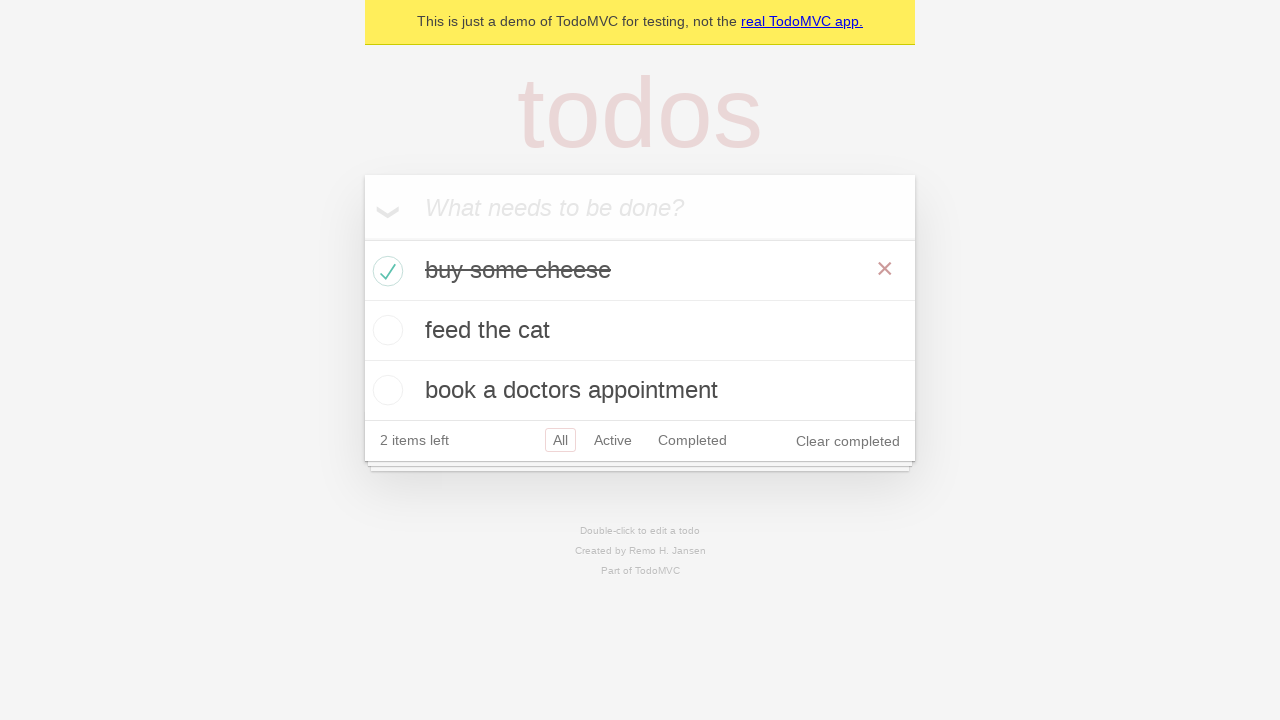

Clear completed button appeared - verified correct text is displayed
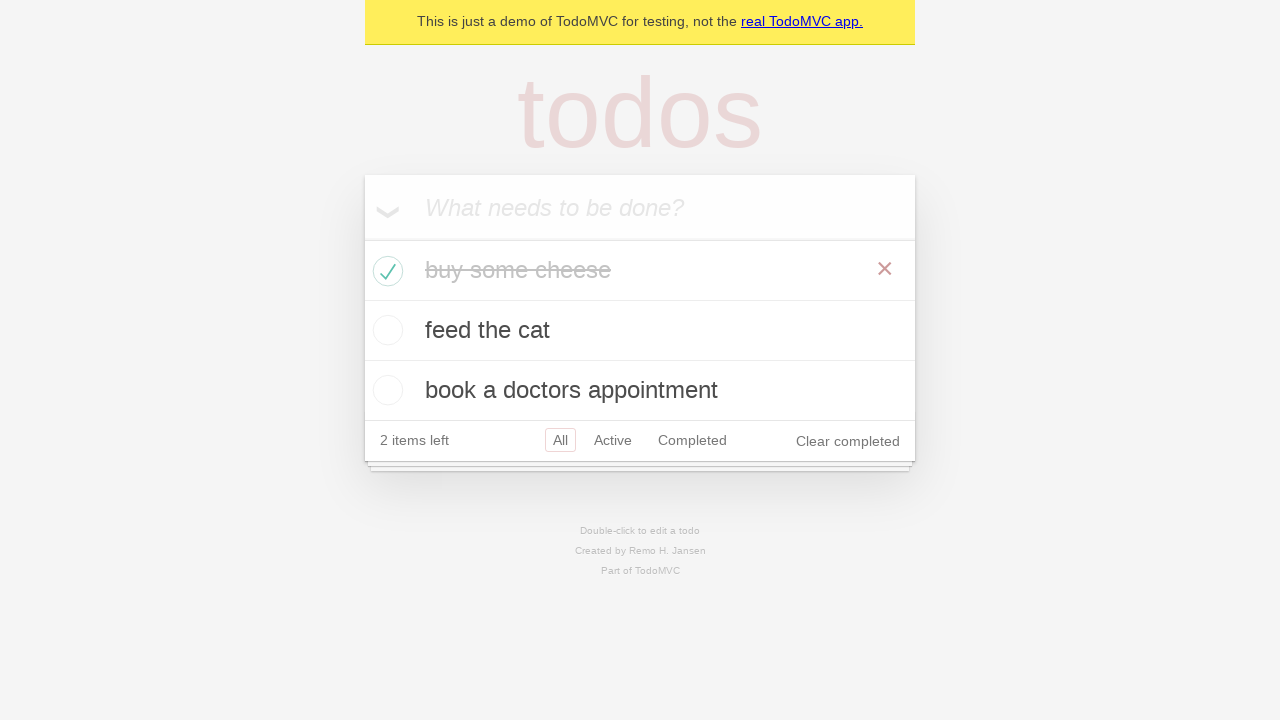

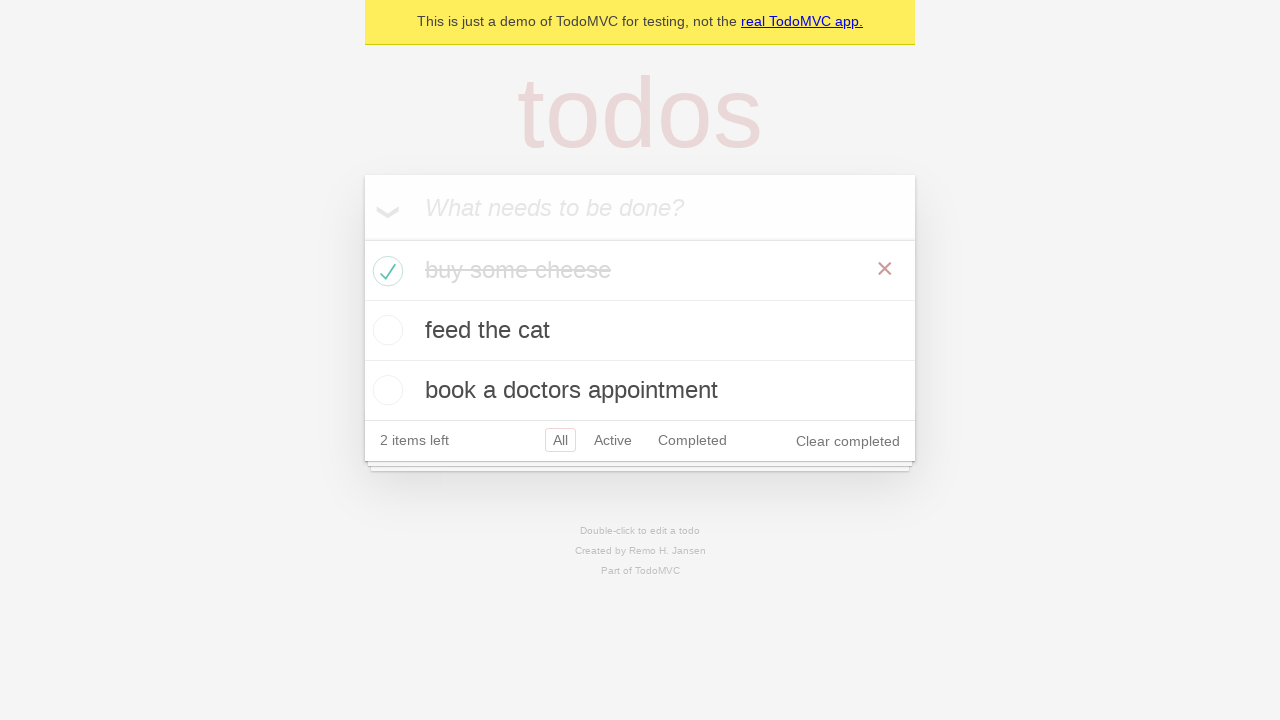